Tests drag and drop functionality on the jQuery UI droppable demo page by dragging a source element and dropping it onto a target element within an iframe.

Starting URL: https://jqueryui.com/droppable/

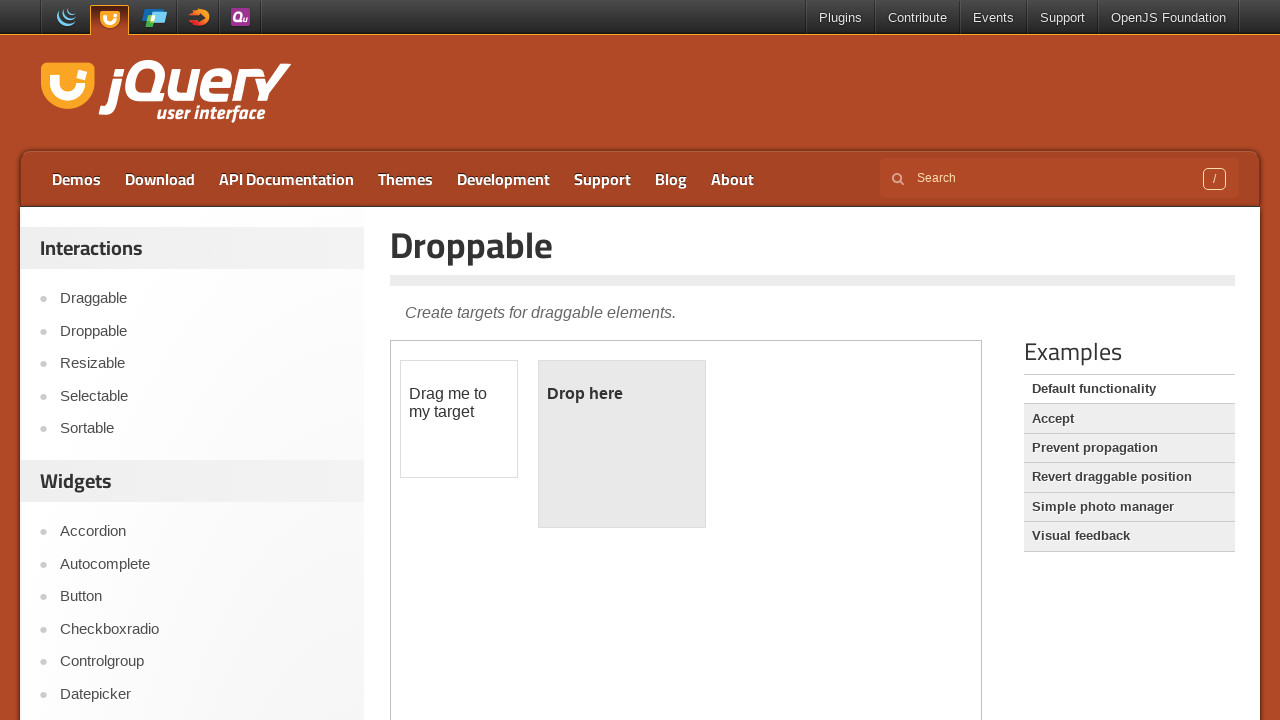

Located the demo iframe containing drag and drop elements
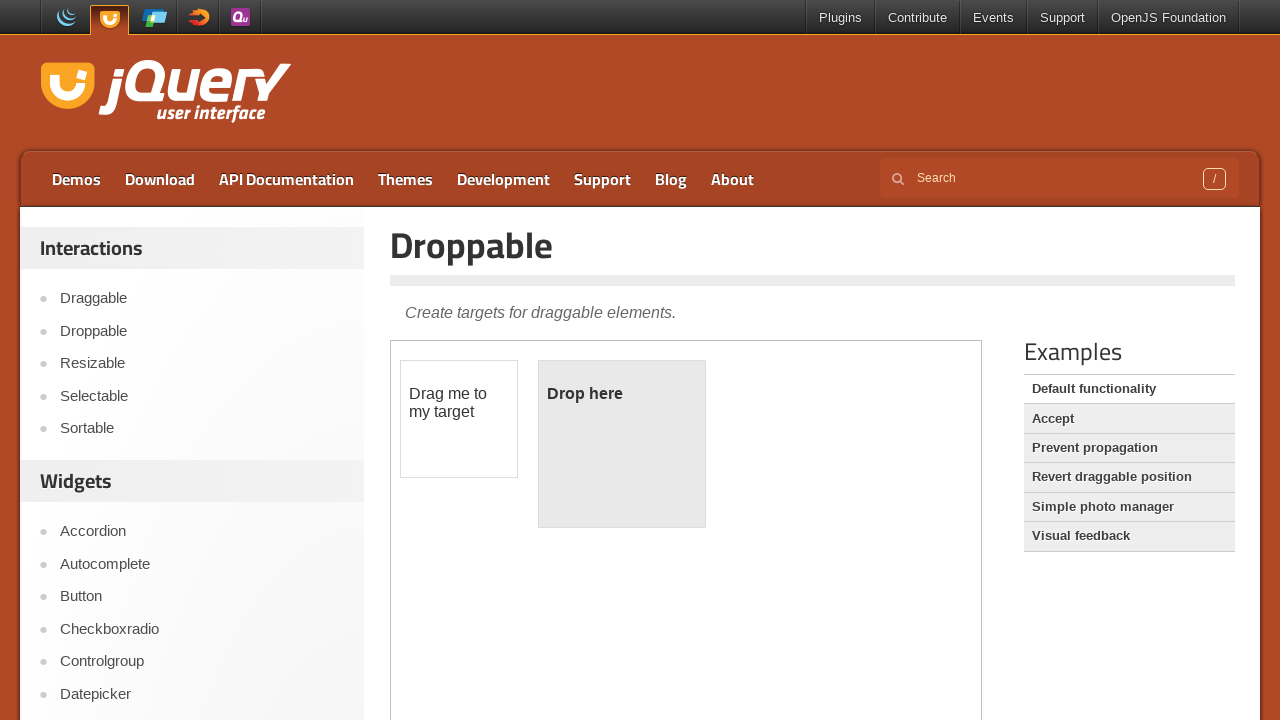

Located the draggable source element
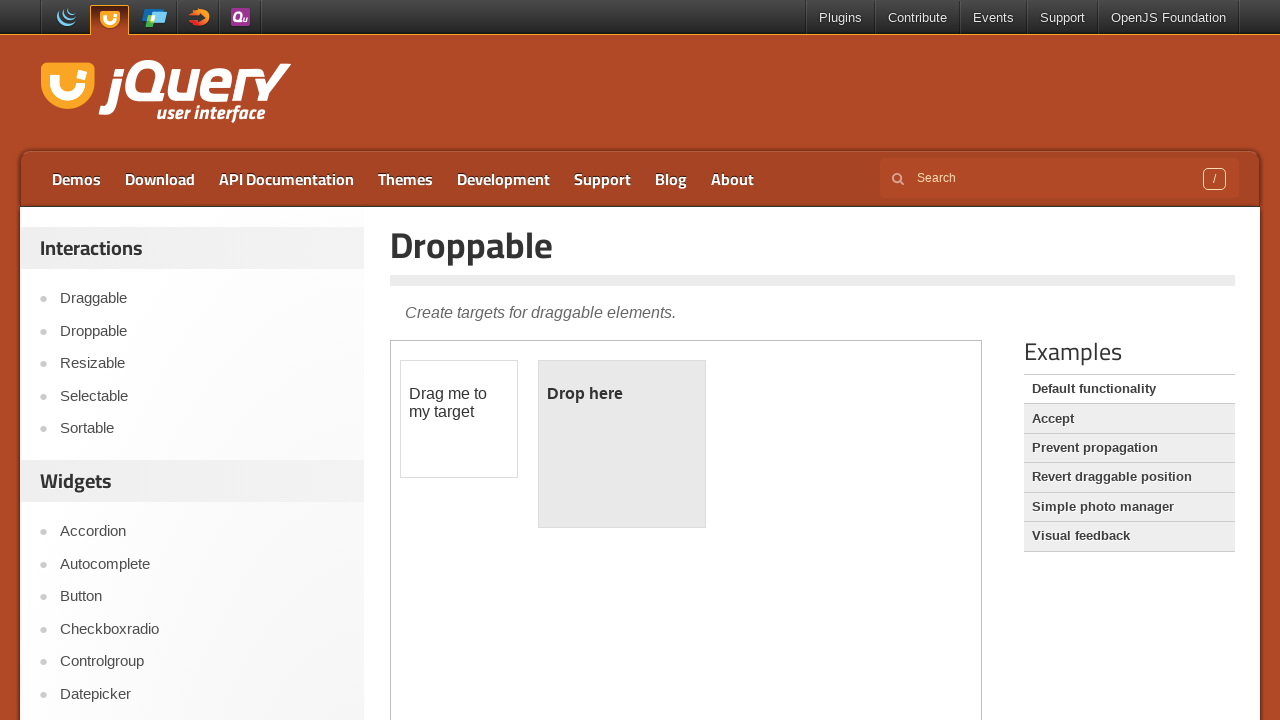

Located the droppable destination element
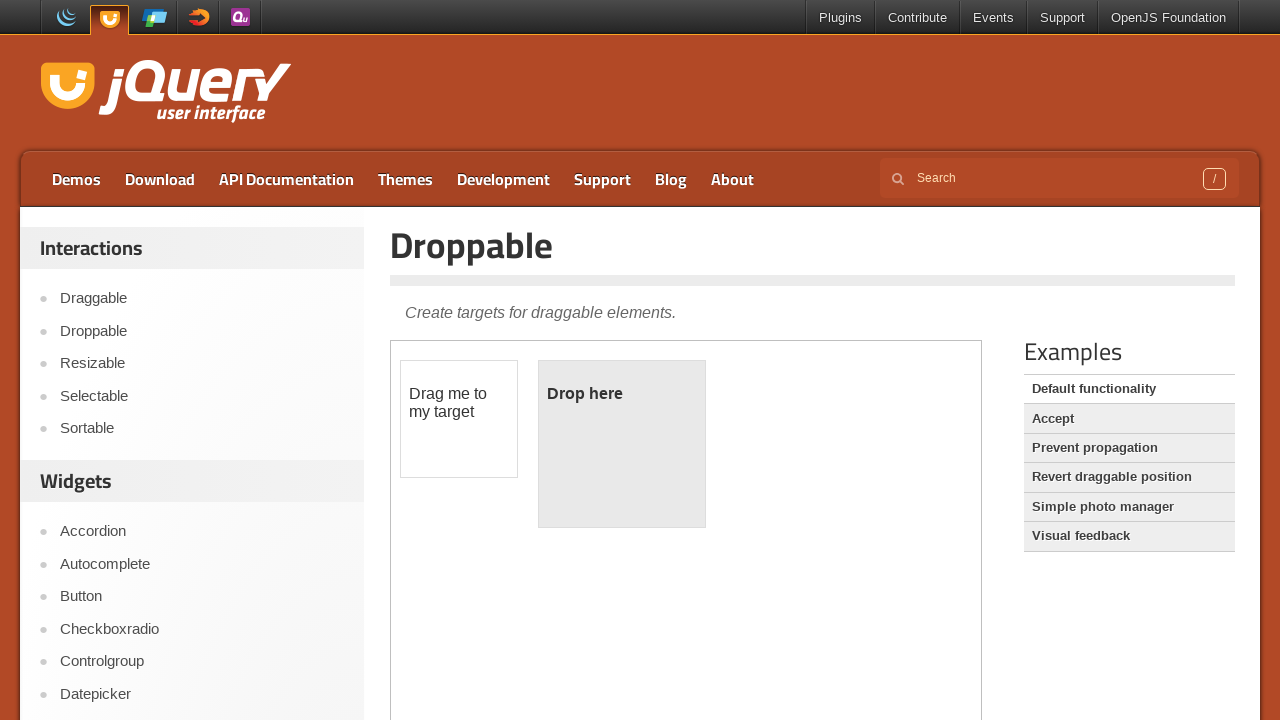

Dragged source element onto destination element at (622, 444)
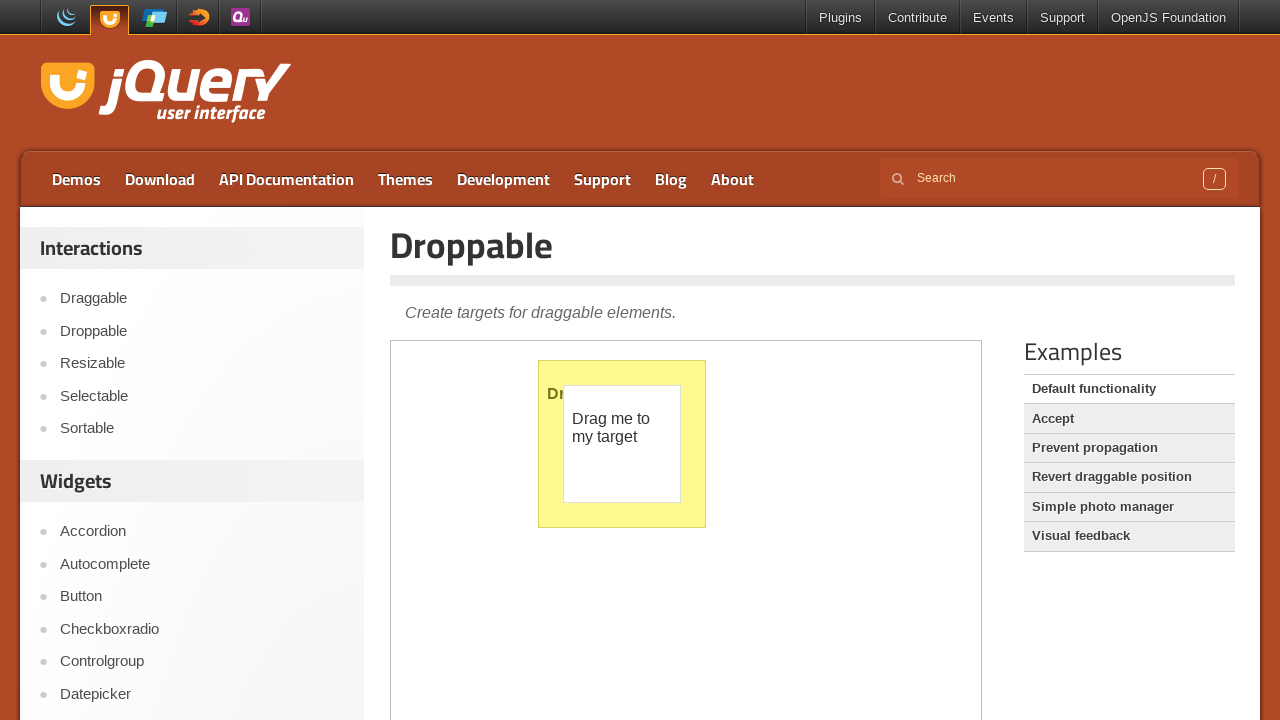

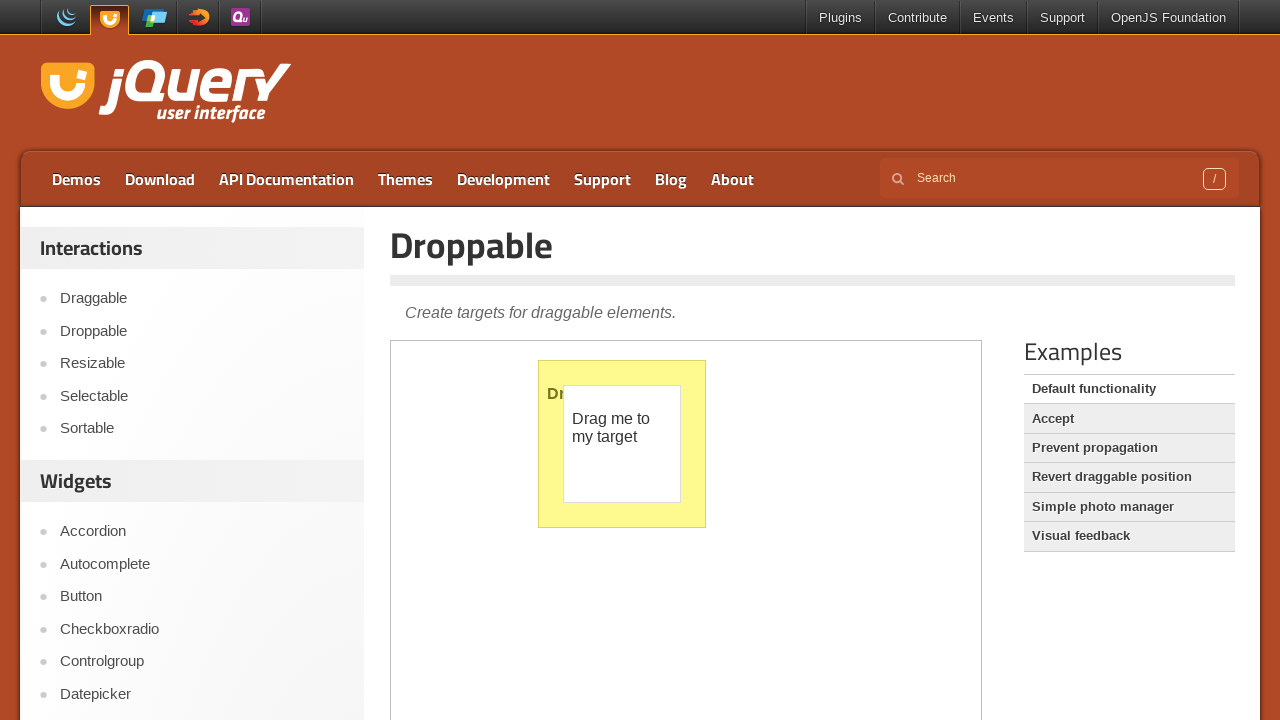